Tests date picker functionality by entering a date value and submitting it with Enter key

Starting URL: https://formy-project.herokuapp.com/datepicker

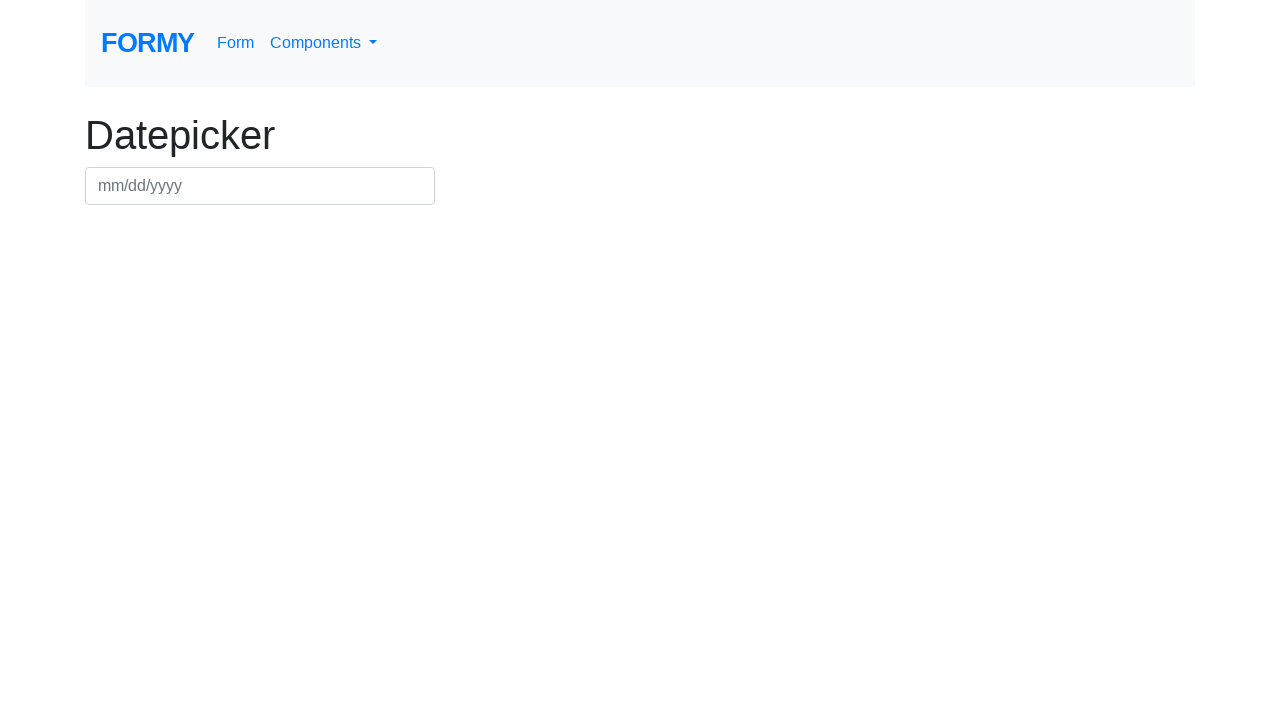

Filled date picker field with '03/15/2024' on #datepicker
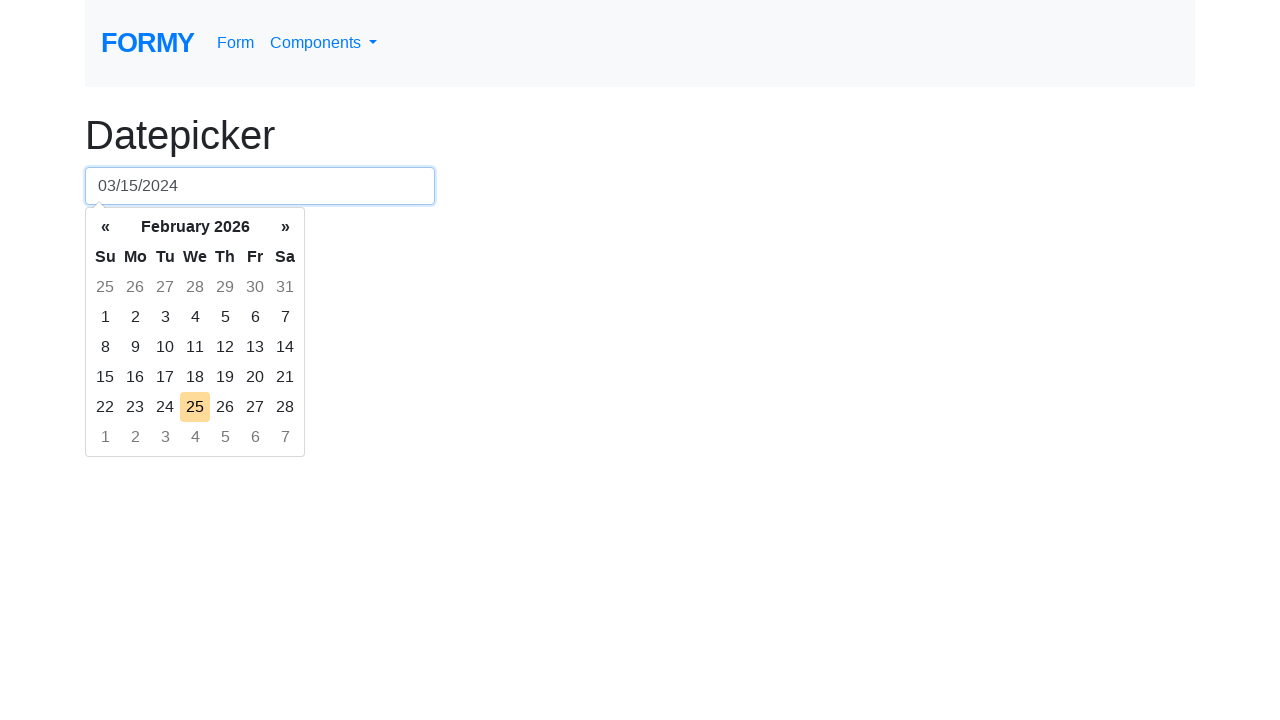

Pressed Enter to submit the date value on #datepicker
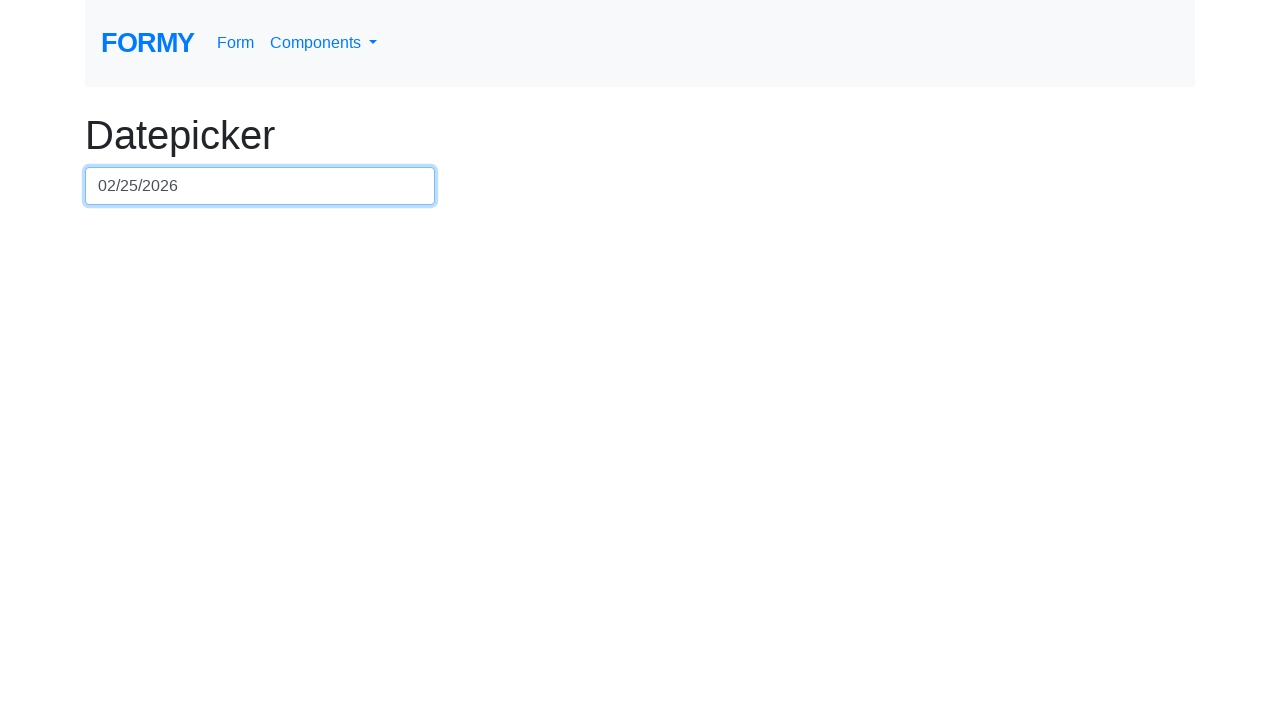

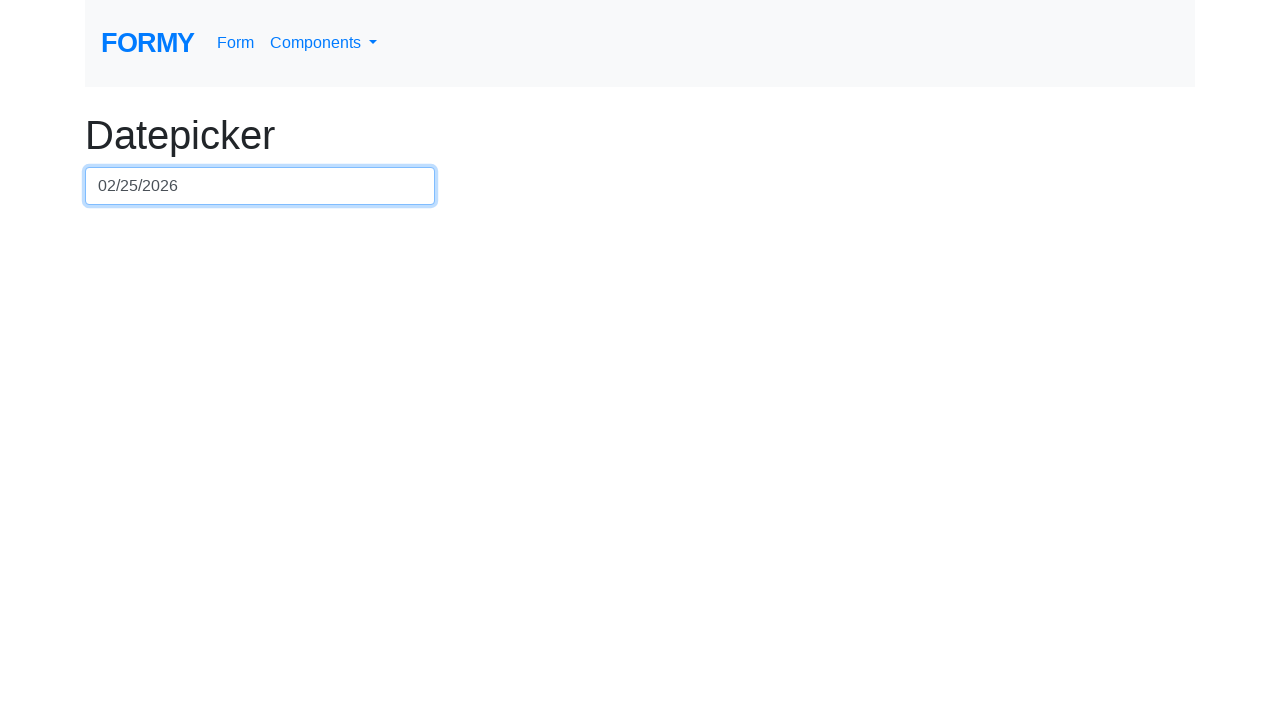